Tests the complete order flow: adding a product to cart, navigating to cart, placing an order with customer details, and verifying the purchase confirmation.

Starting URL: https://www.demoblaze.com/

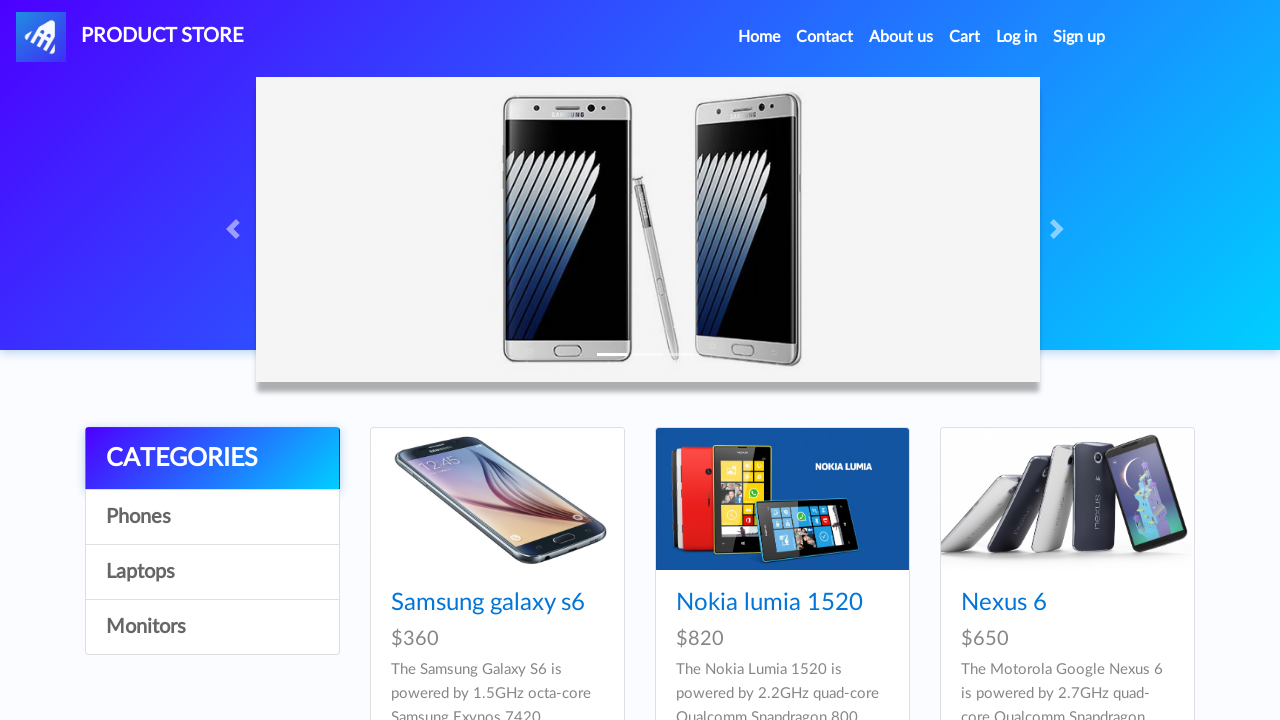

Set up dialog handler for product added alert
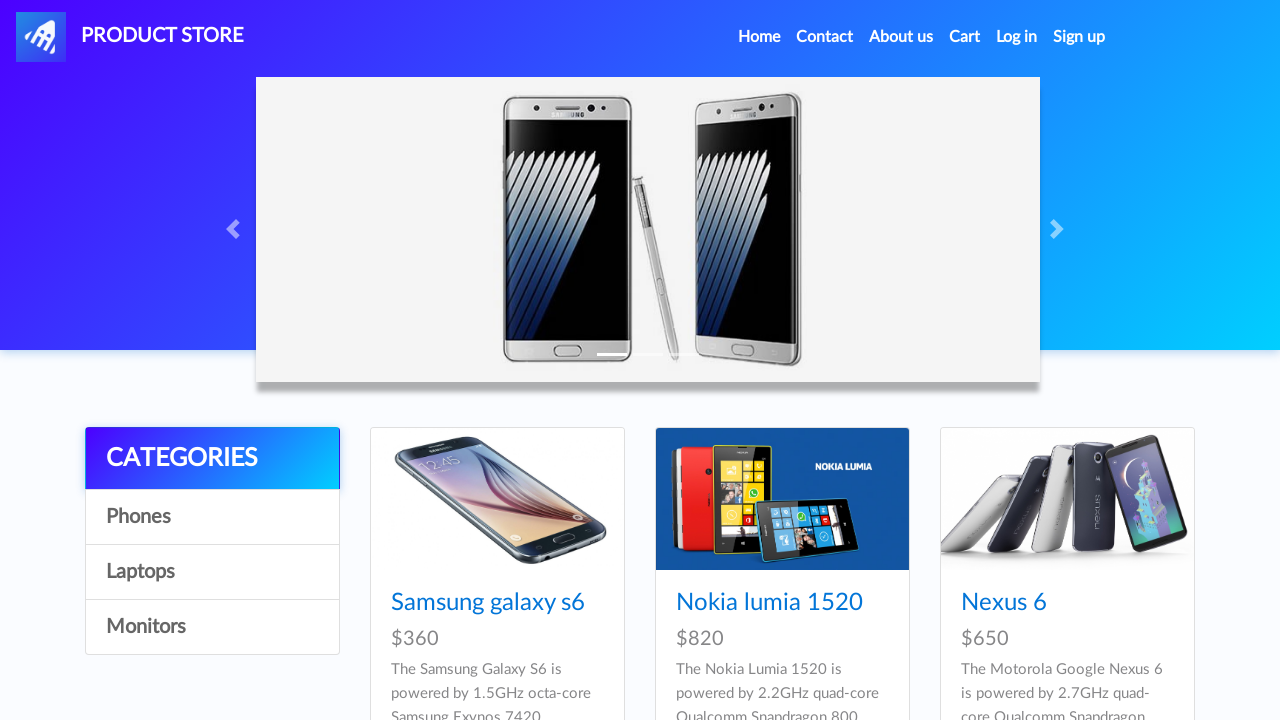

Samsung Galaxy S6 product selector loaded
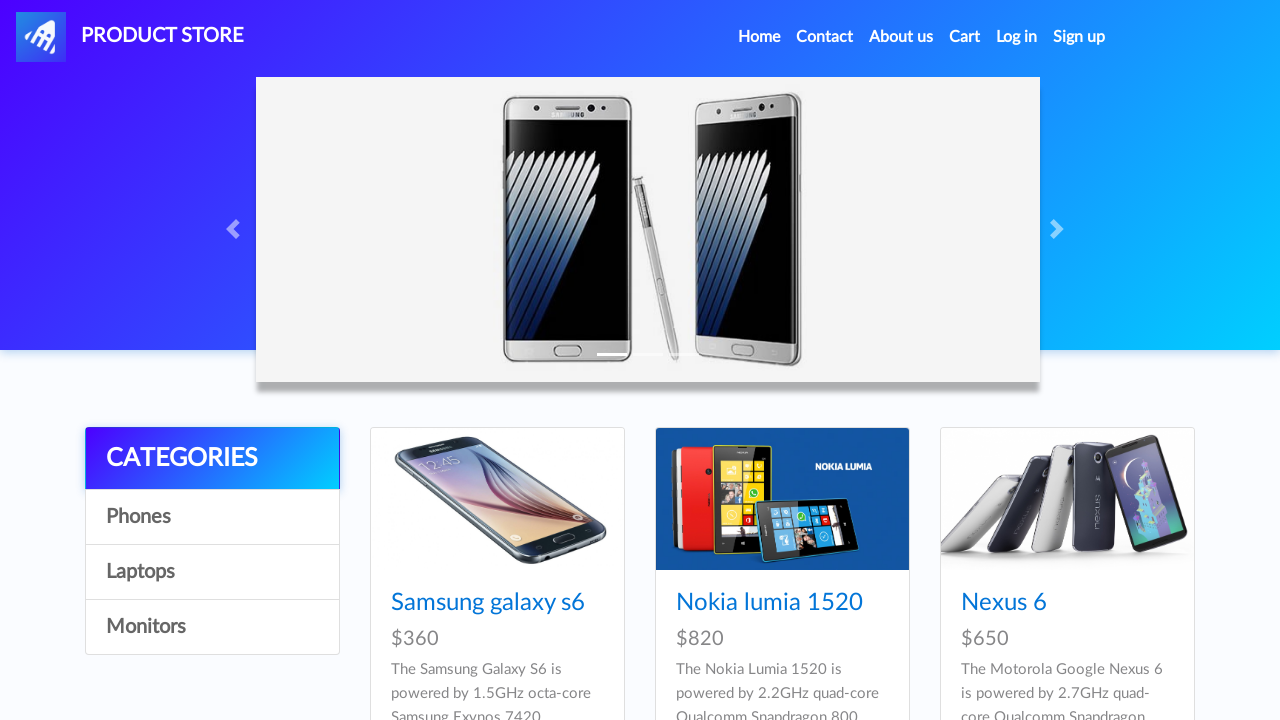

Clicked on Samsung Galaxy S6 product at (488, 603) on a:has-text('Samsung galaxy s6')
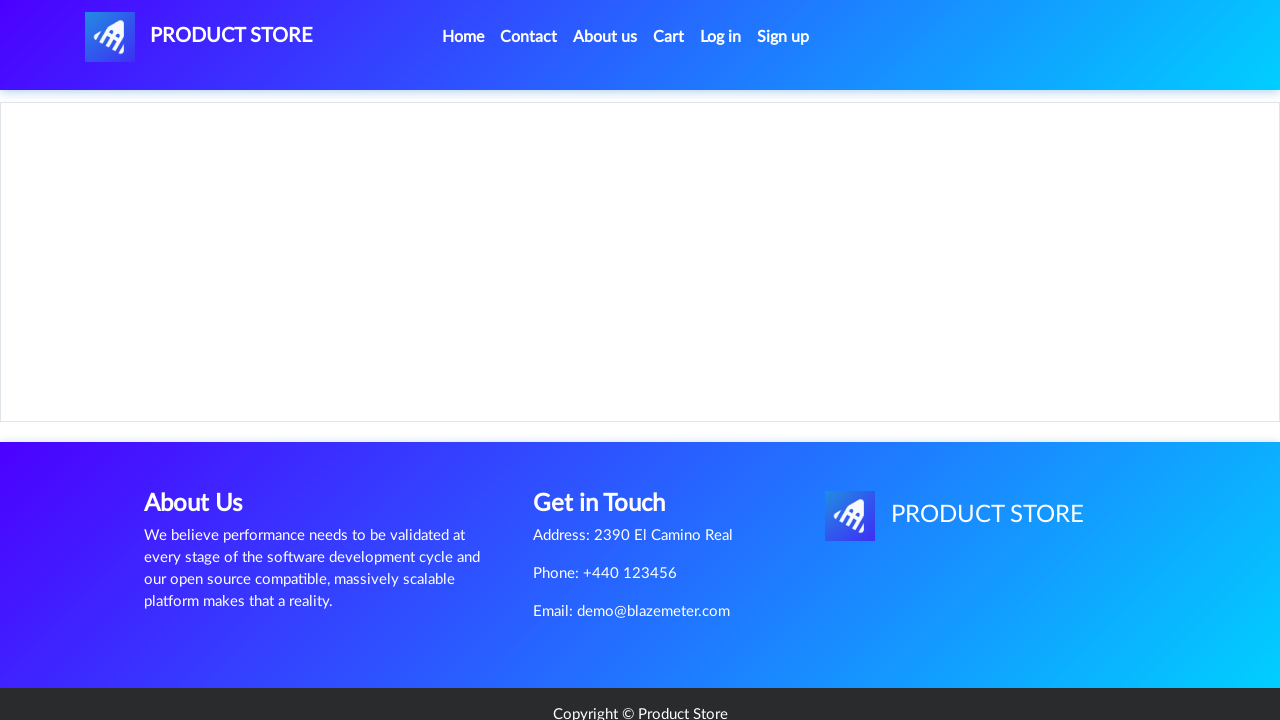

Add to cart button loaded on product page
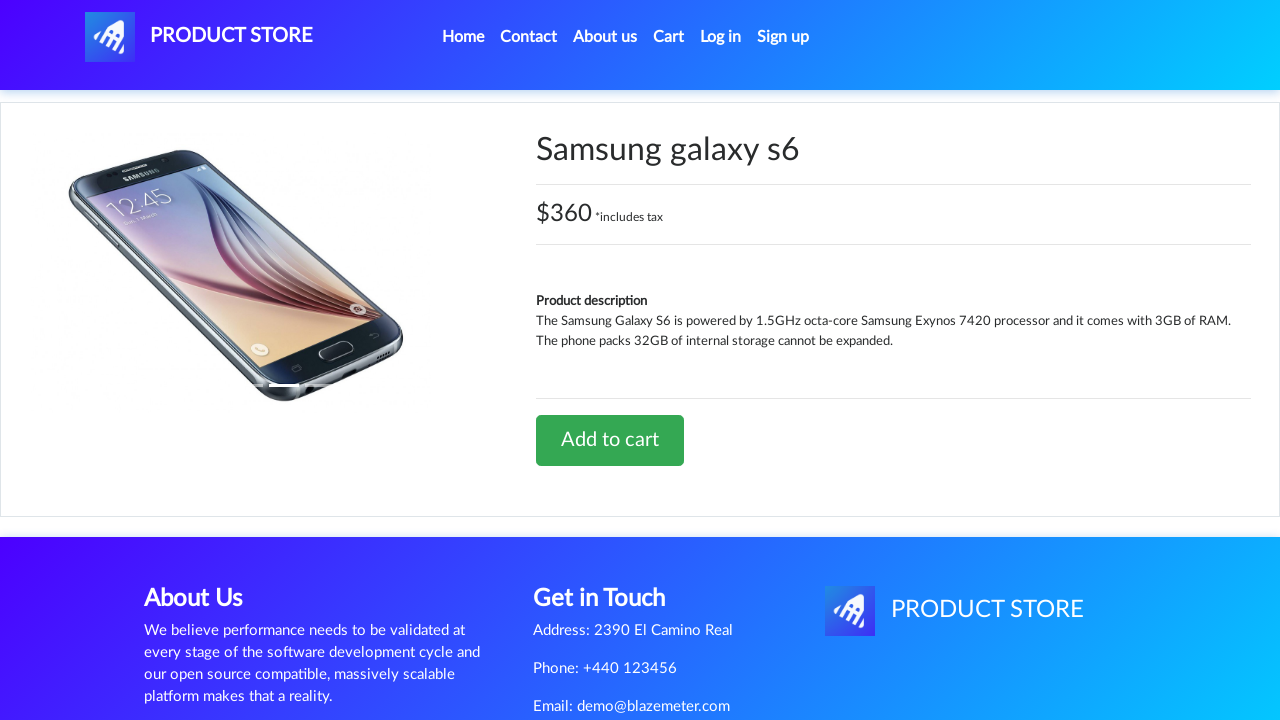

Clicked Add to cart button at (610, 440) on a:has-text('Add to cart')
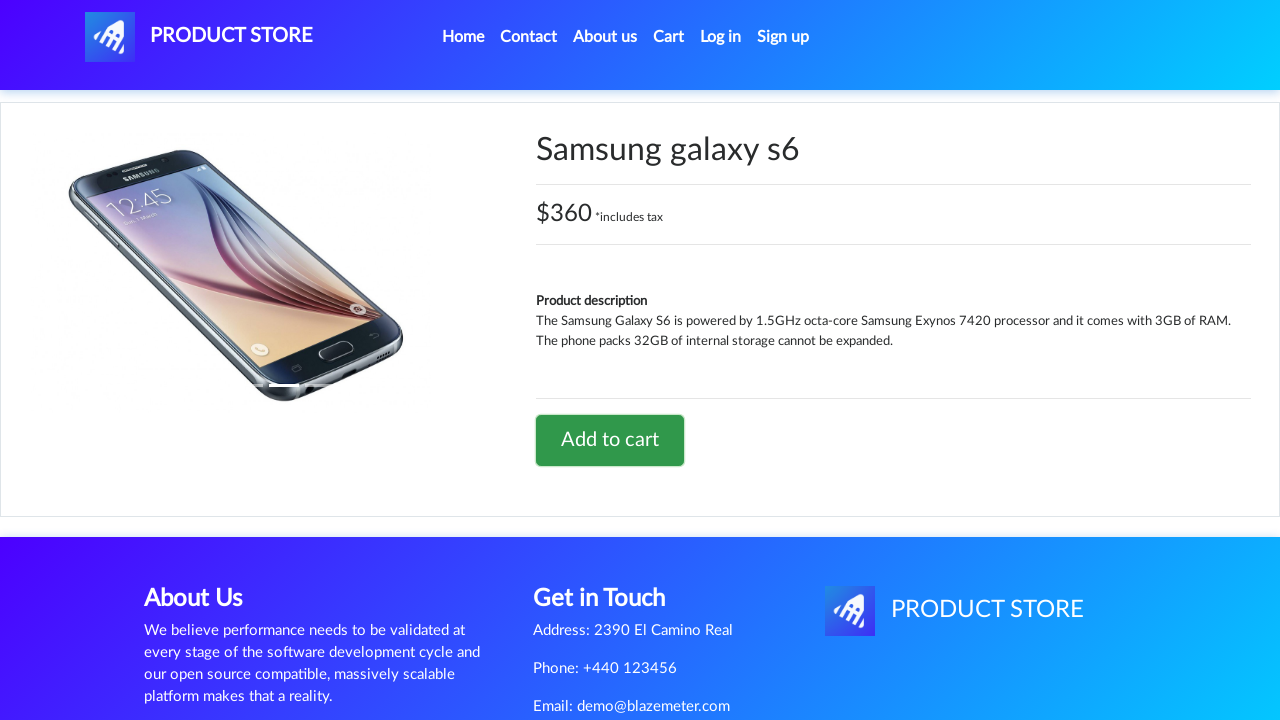

Waited for product added alert to be handled
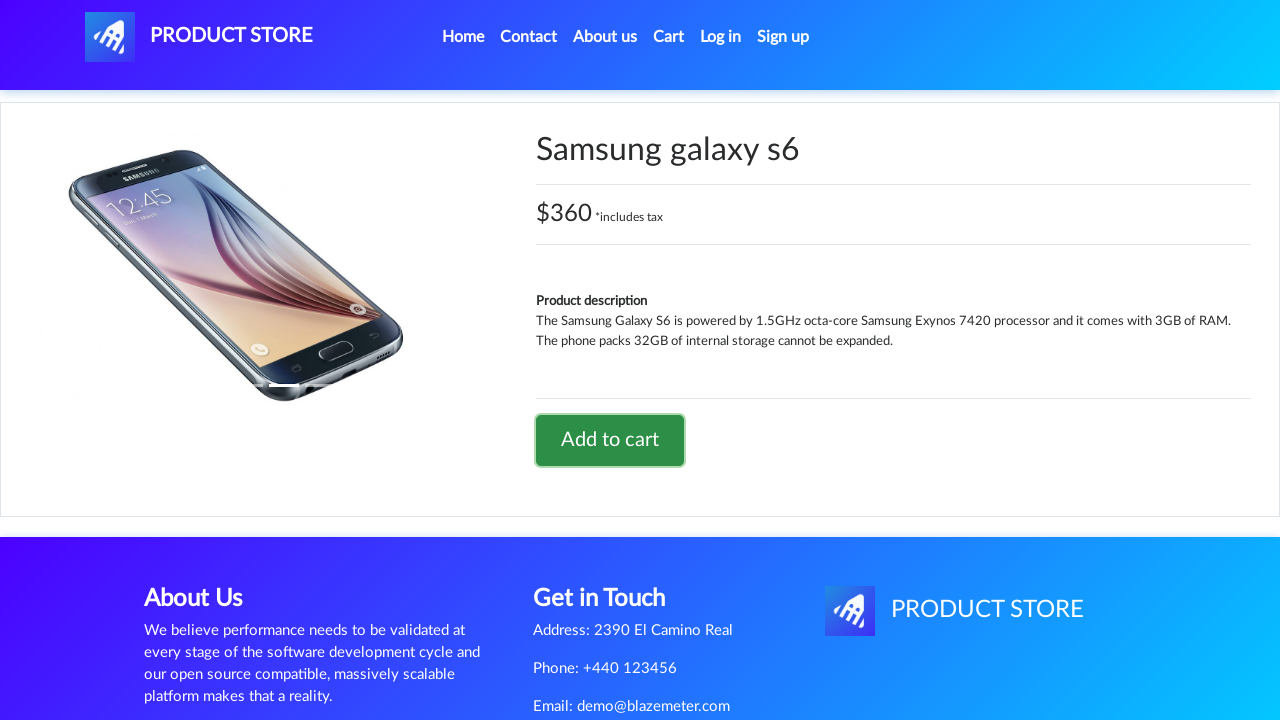

Clicked on cart button to navigate to cart at (669, 37) on #cartur
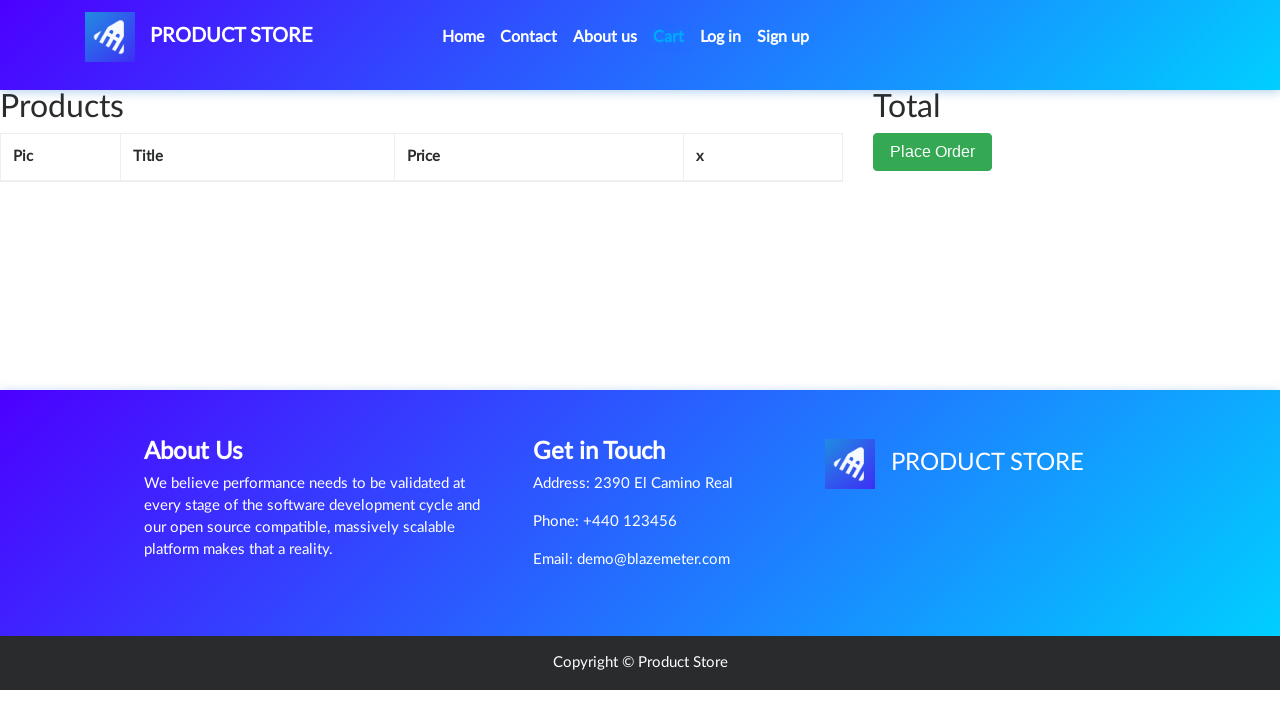

Cart page loaded with Place Order button
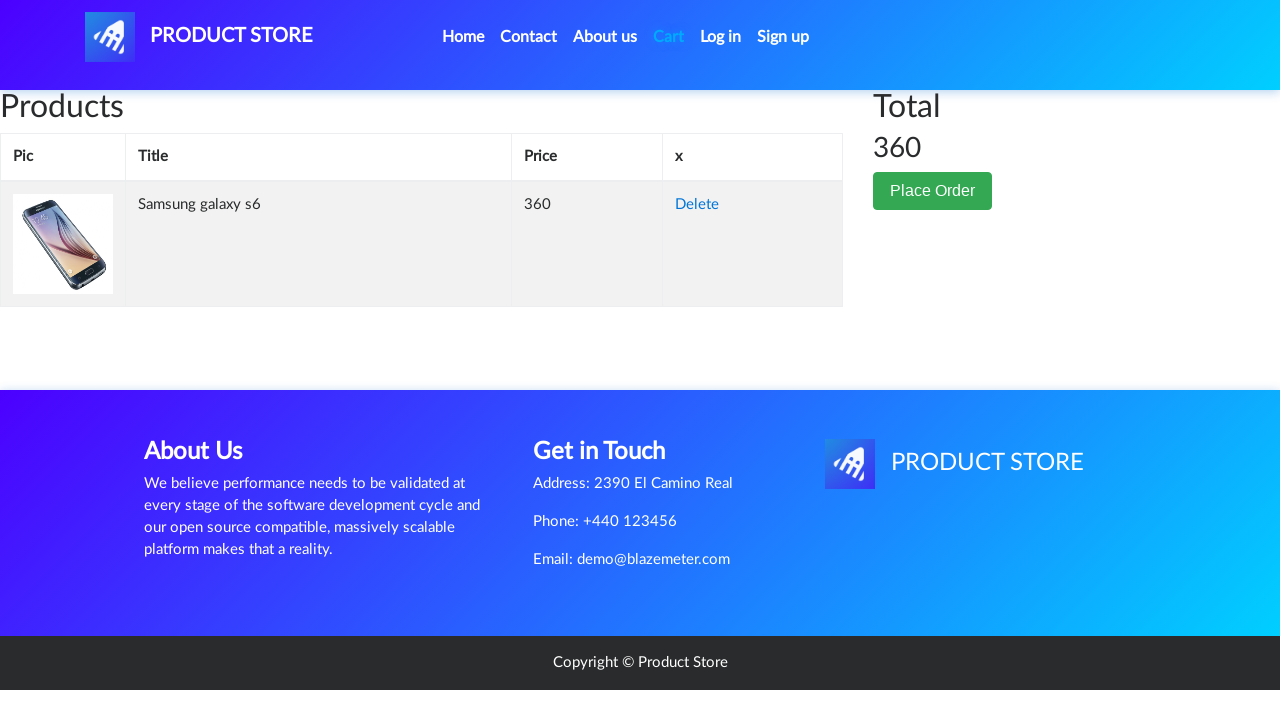

Clicked Place Order button at (933, 191) on button:has-text('Place Order')
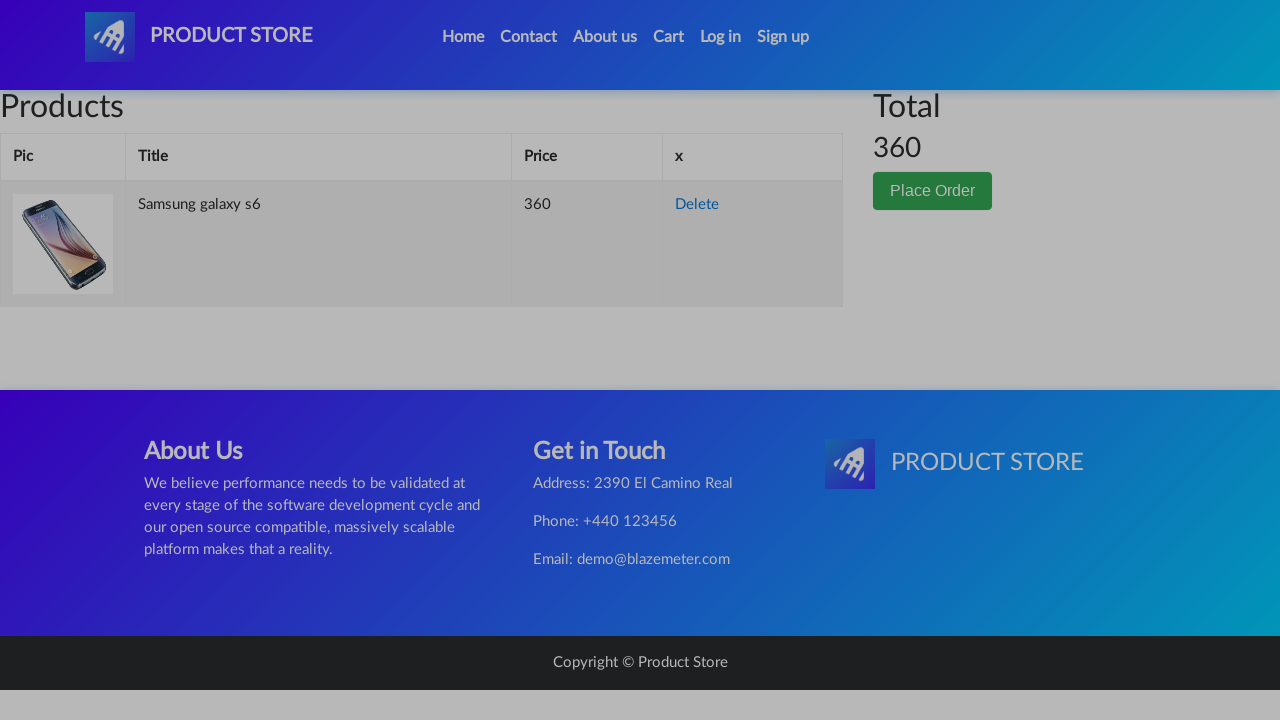

Order form loaded and name field is available
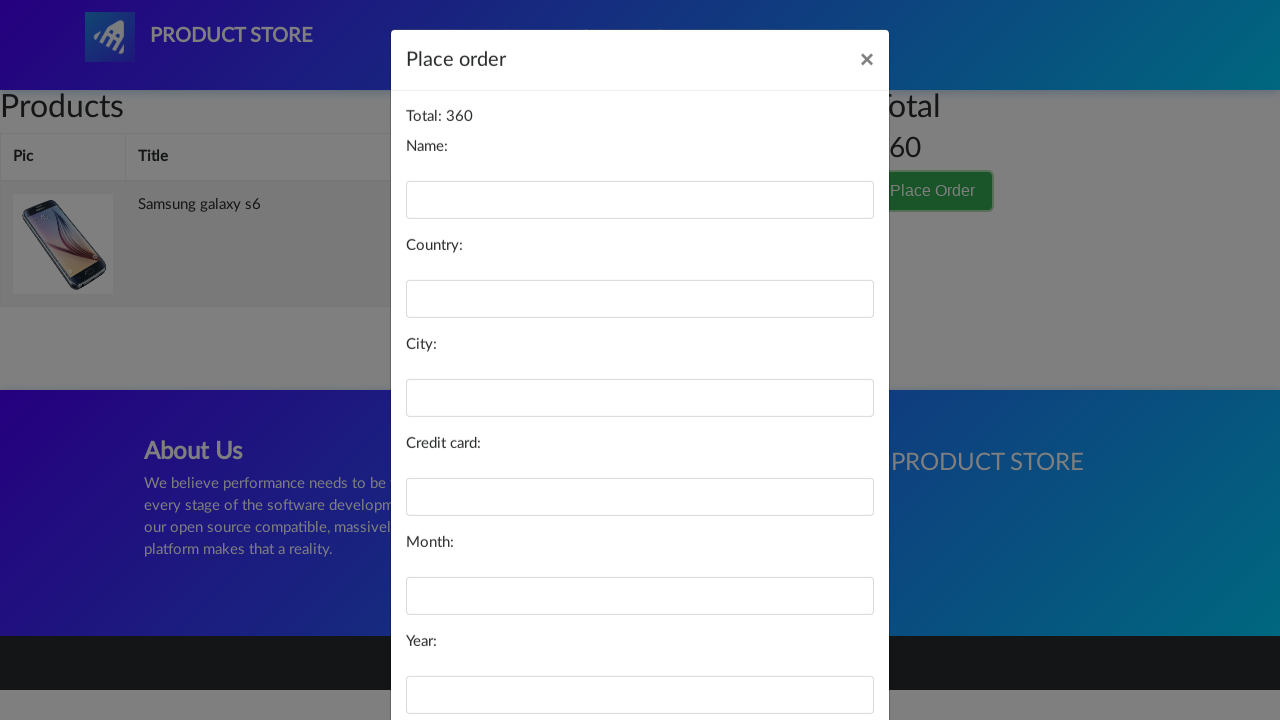

Filled name field with 'John Doe' on #name
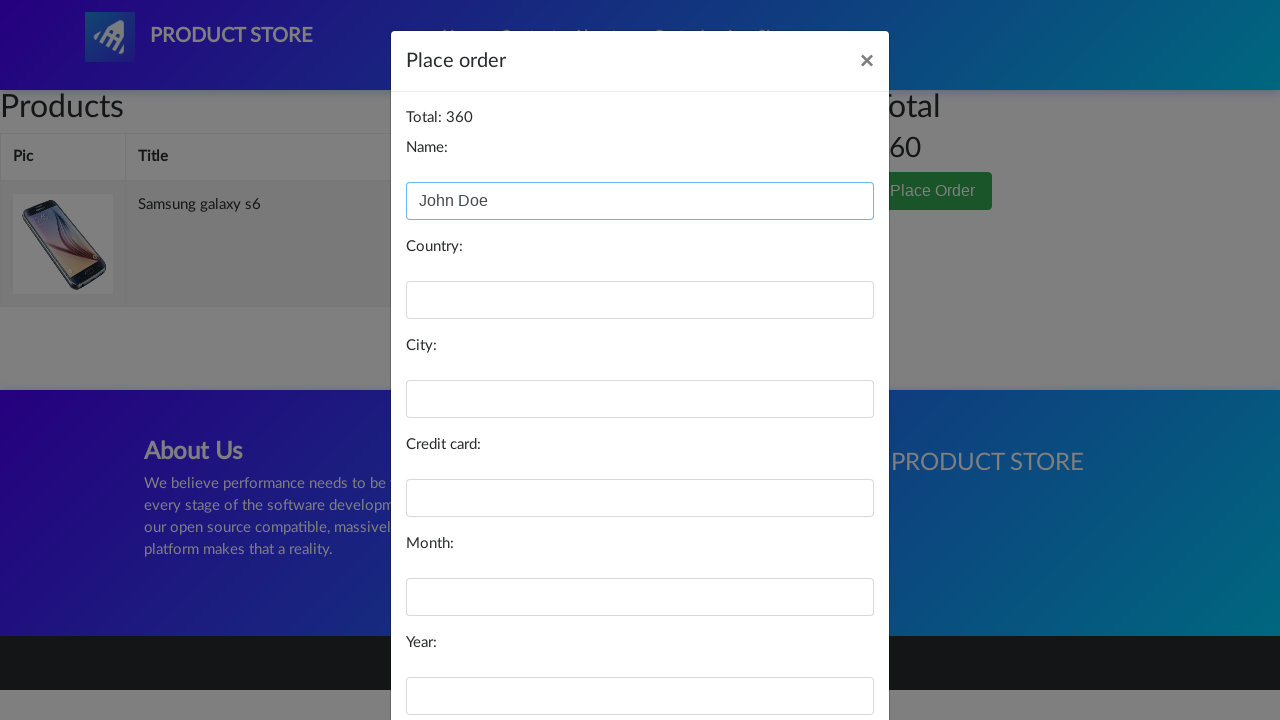

Filled country field with 'Egypt' on #country
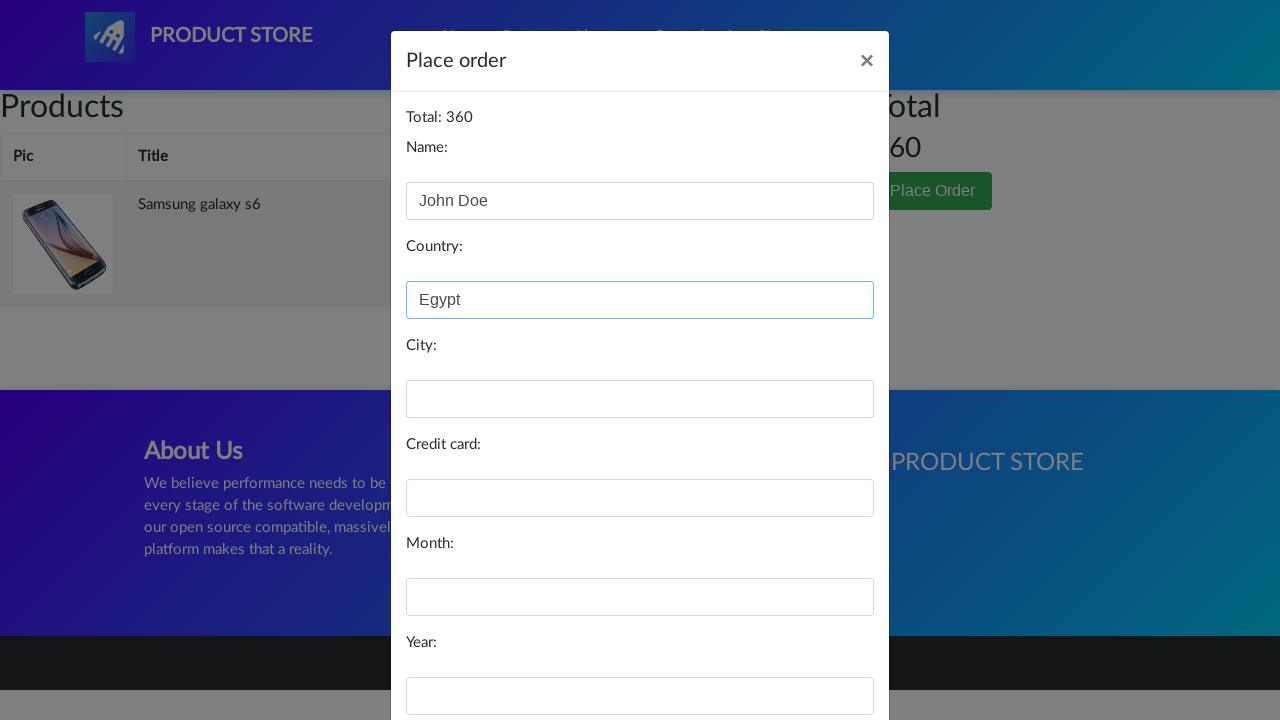

Filled city field with 'Cairo' on #city
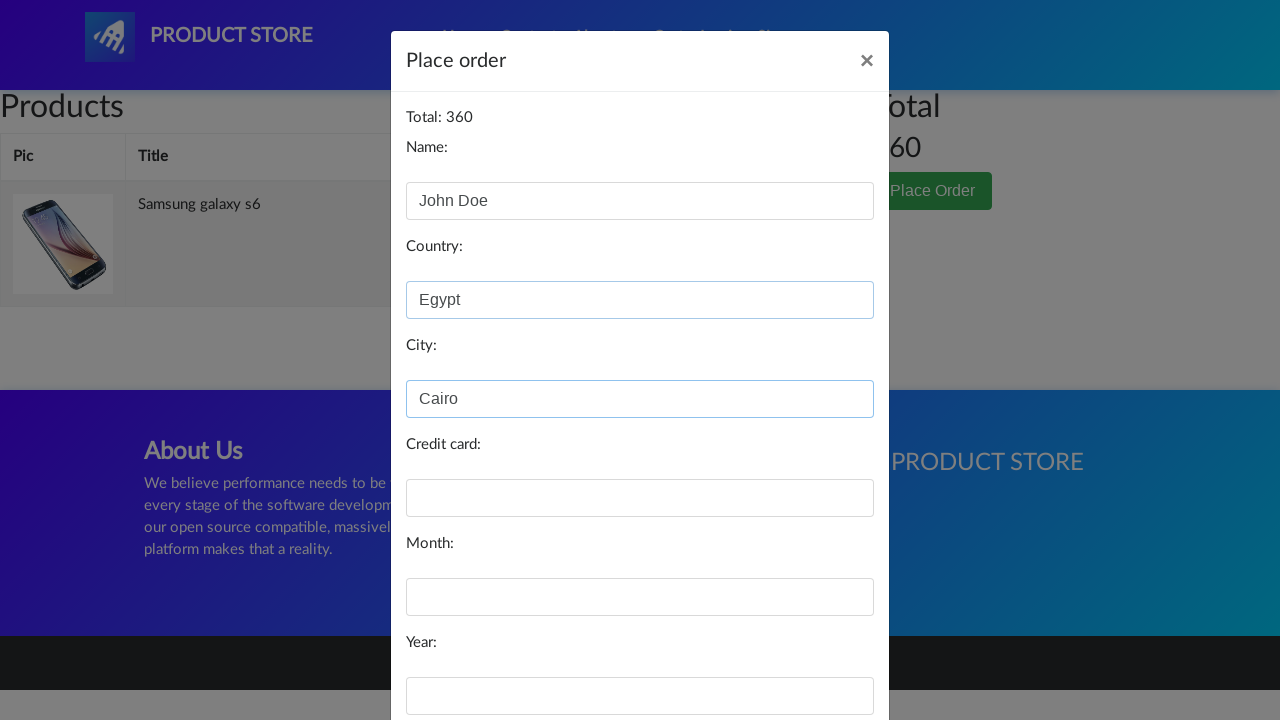

Filled card field with credit card number on #card
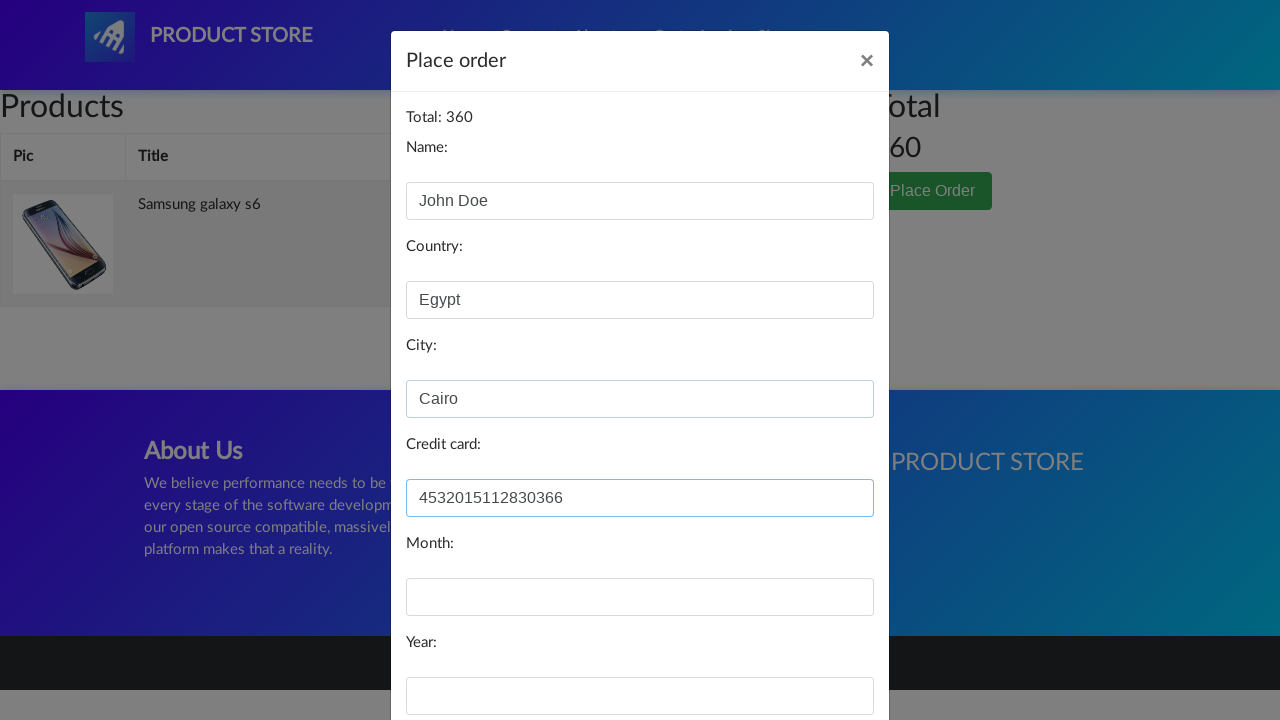

Filled month field with '03' on #month
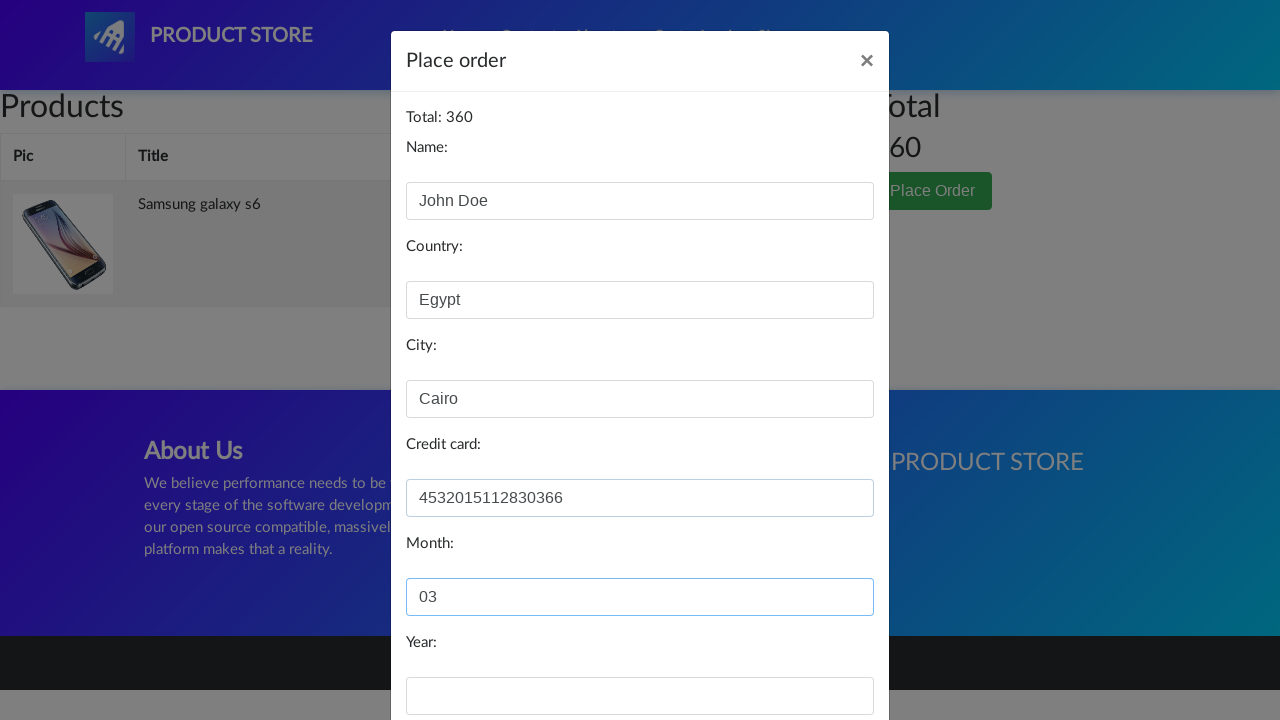

Filled year field with '2025' on #year
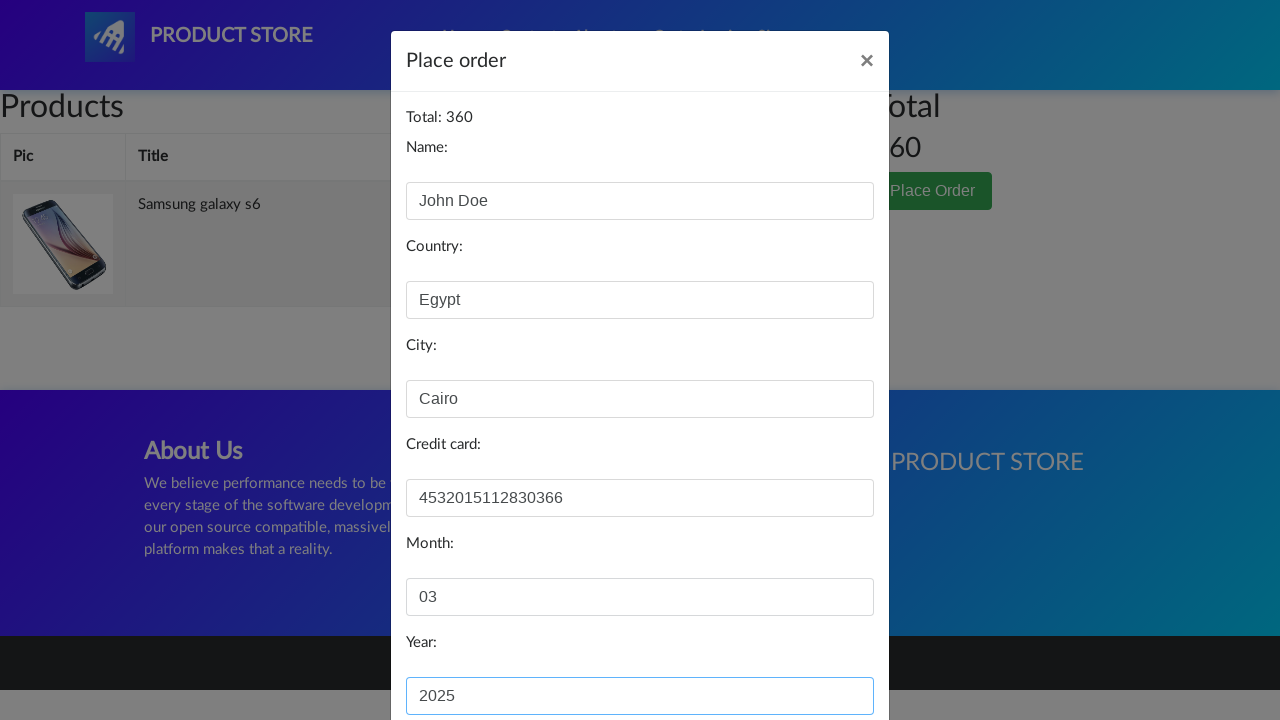

Clicked Purchase button to complete the order at (823, 655) on button:has-text('Purchase')
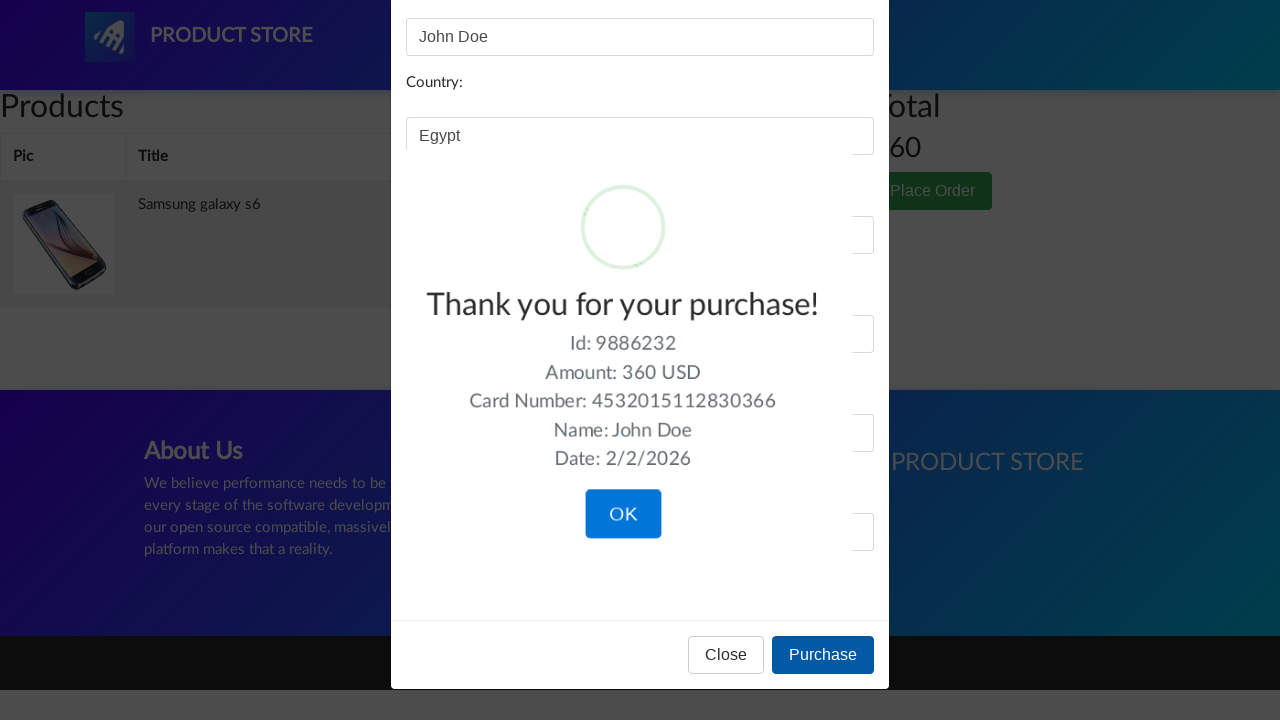

Purchase confirmation message displayed - order completed successfully
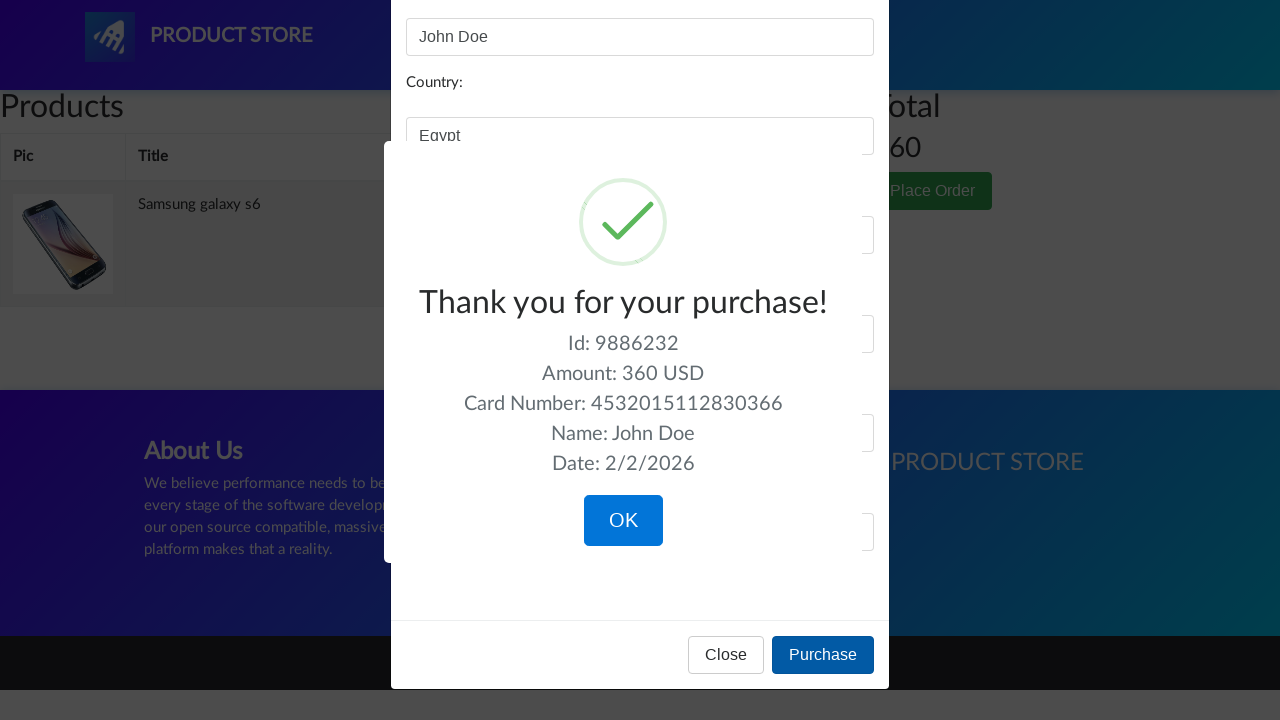

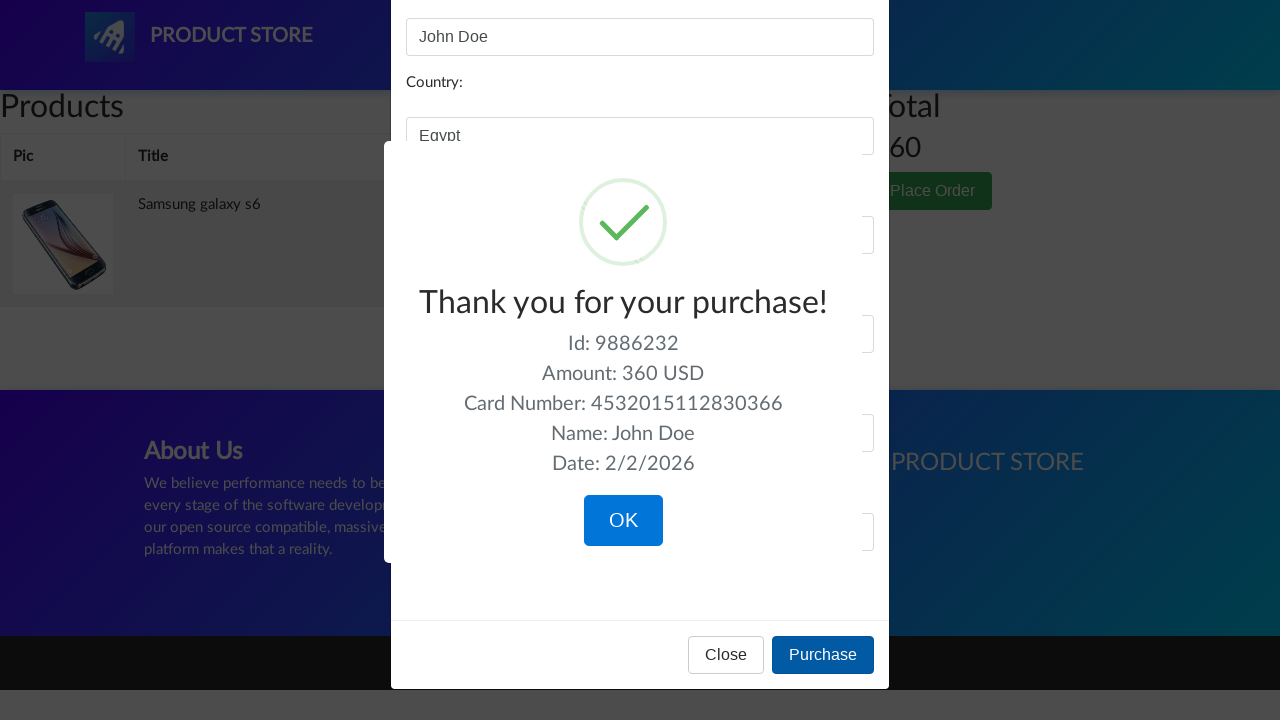